Tests finding and clicking a link by partial text (calculated from a mathematical formula), then fills out a multi-field form with personal information and submits it.

Starting URL: https://suninjuly.github.io/find_link_text

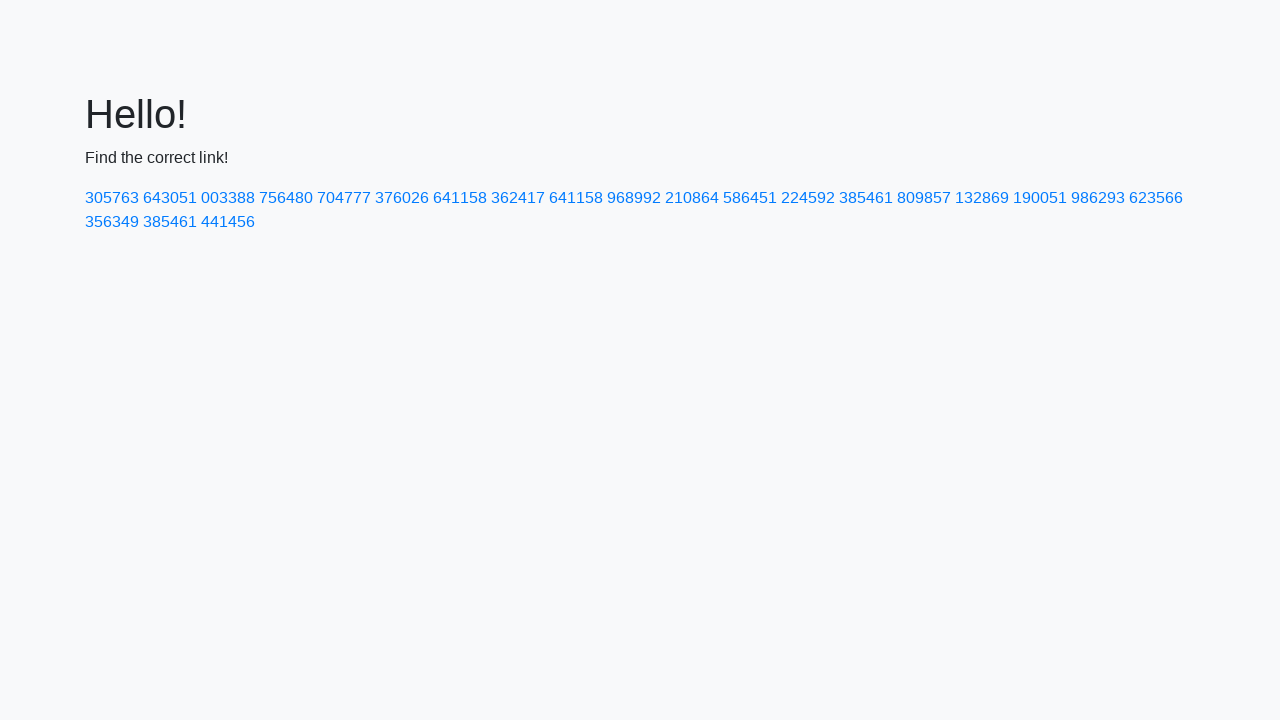

Clicked link with calculated text '224855' at (808, 198) on a:has-text('224592')
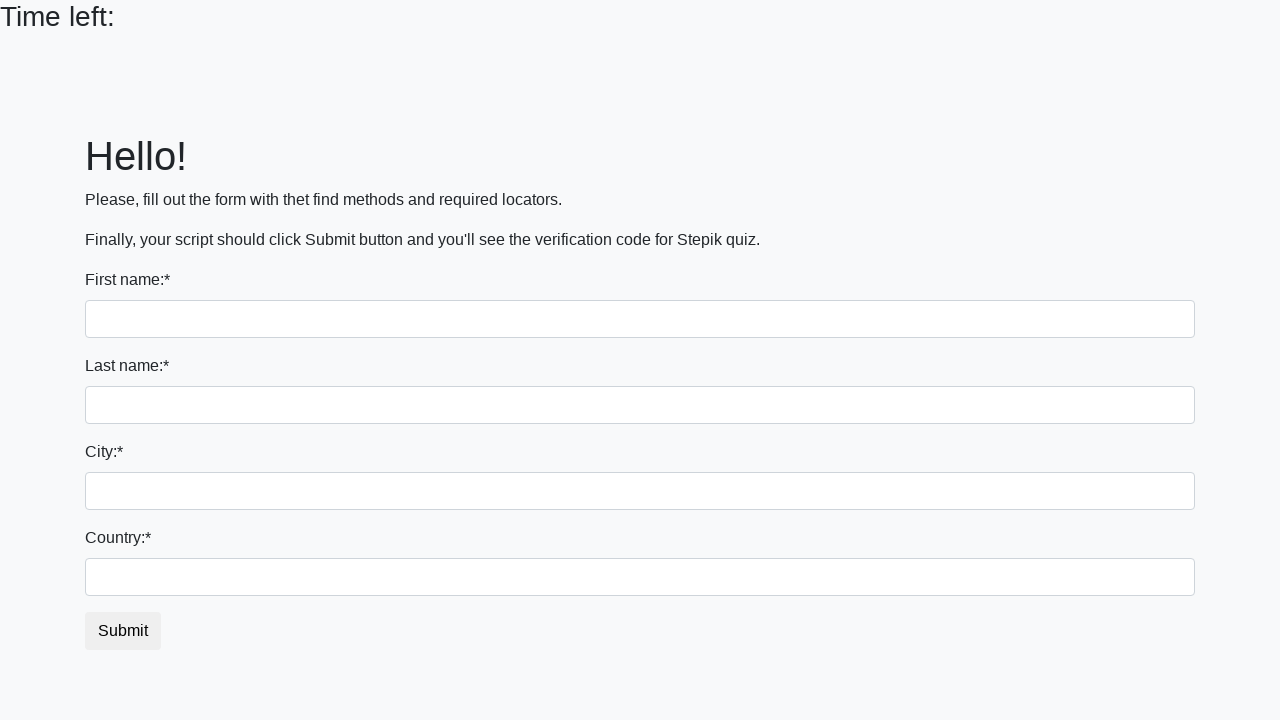

Filled first name field with 'Ivan' on input:first-of-type
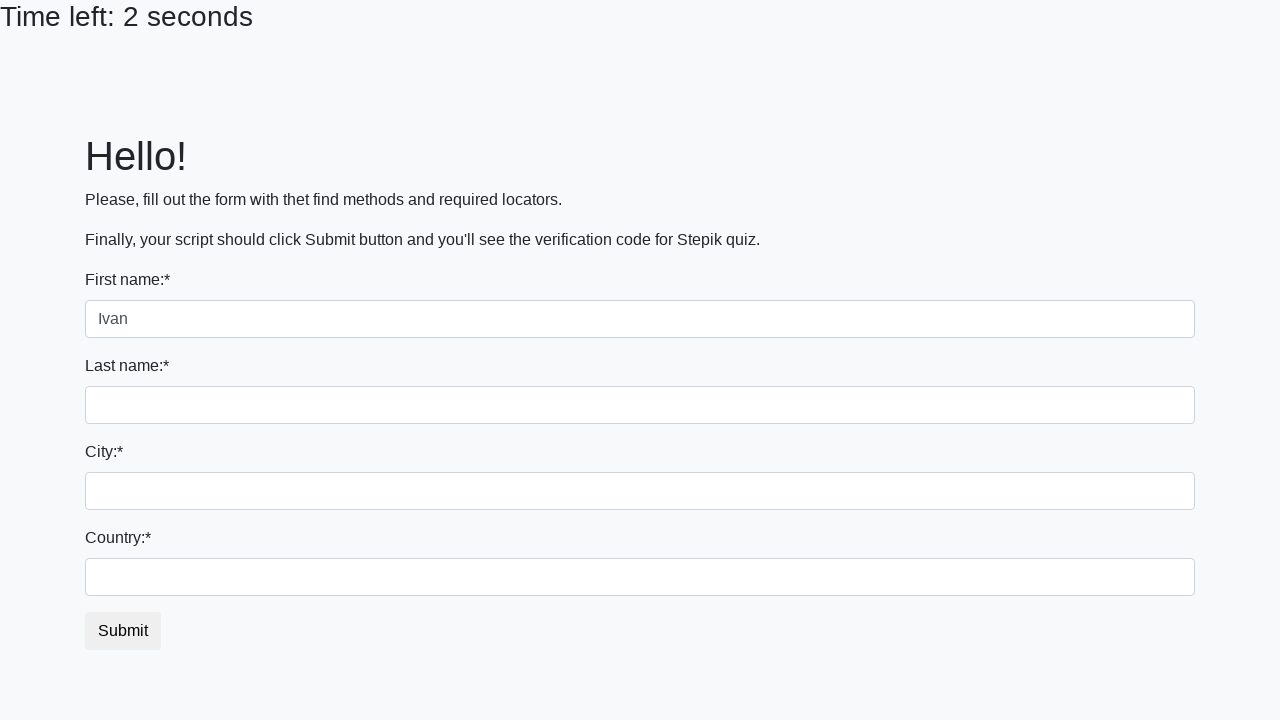

Filled last name field with 'Petrov' on input[name='last_name']
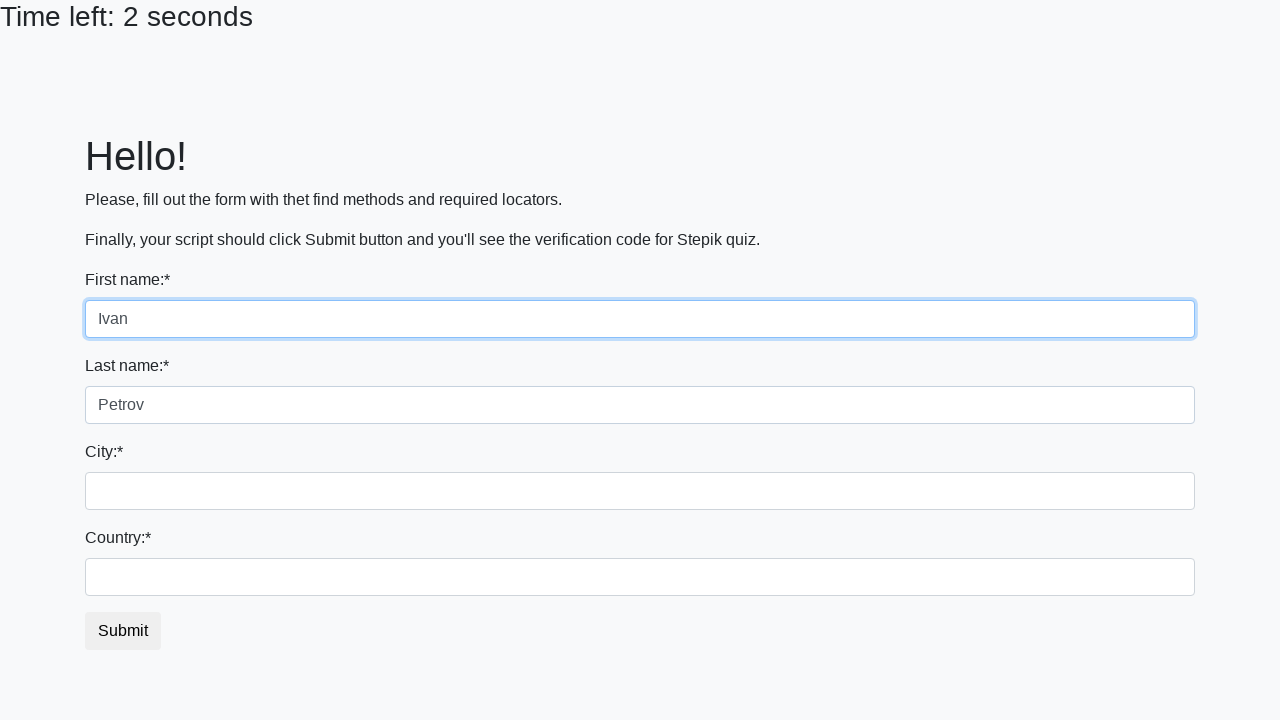

Filled city field with 'Smolensk' on .city
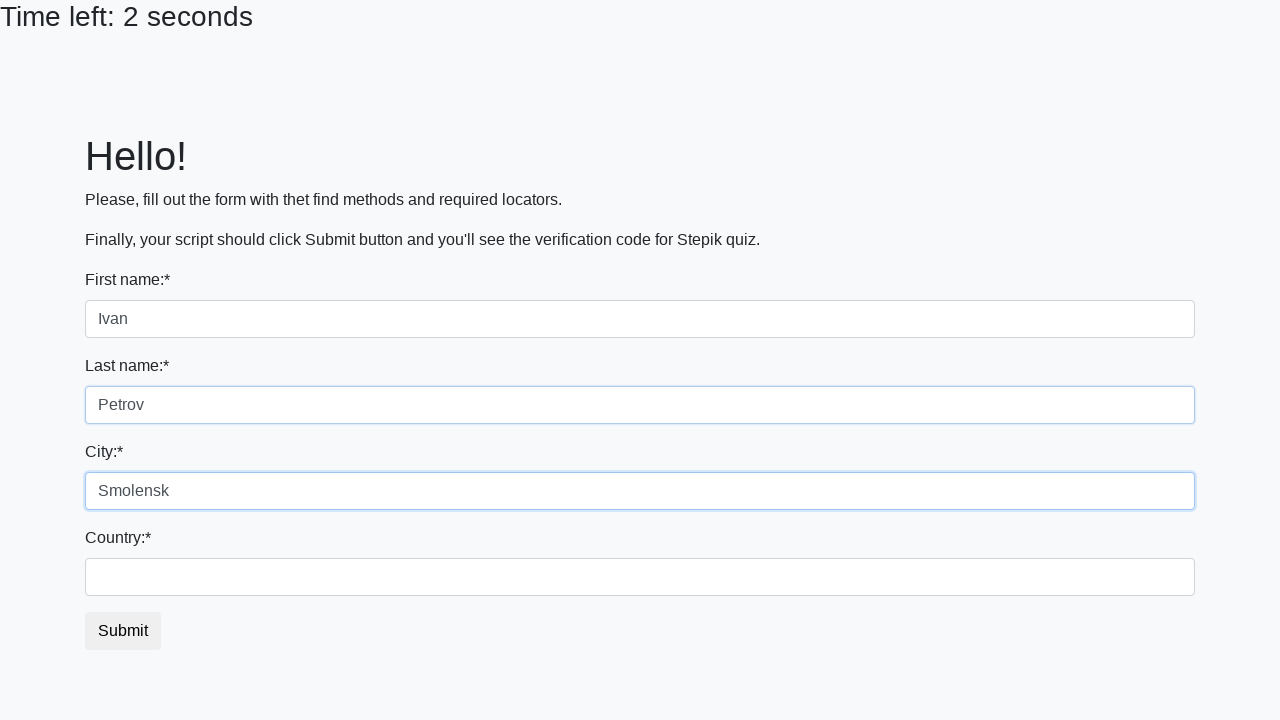

Filled country field with 'Russia' on #country
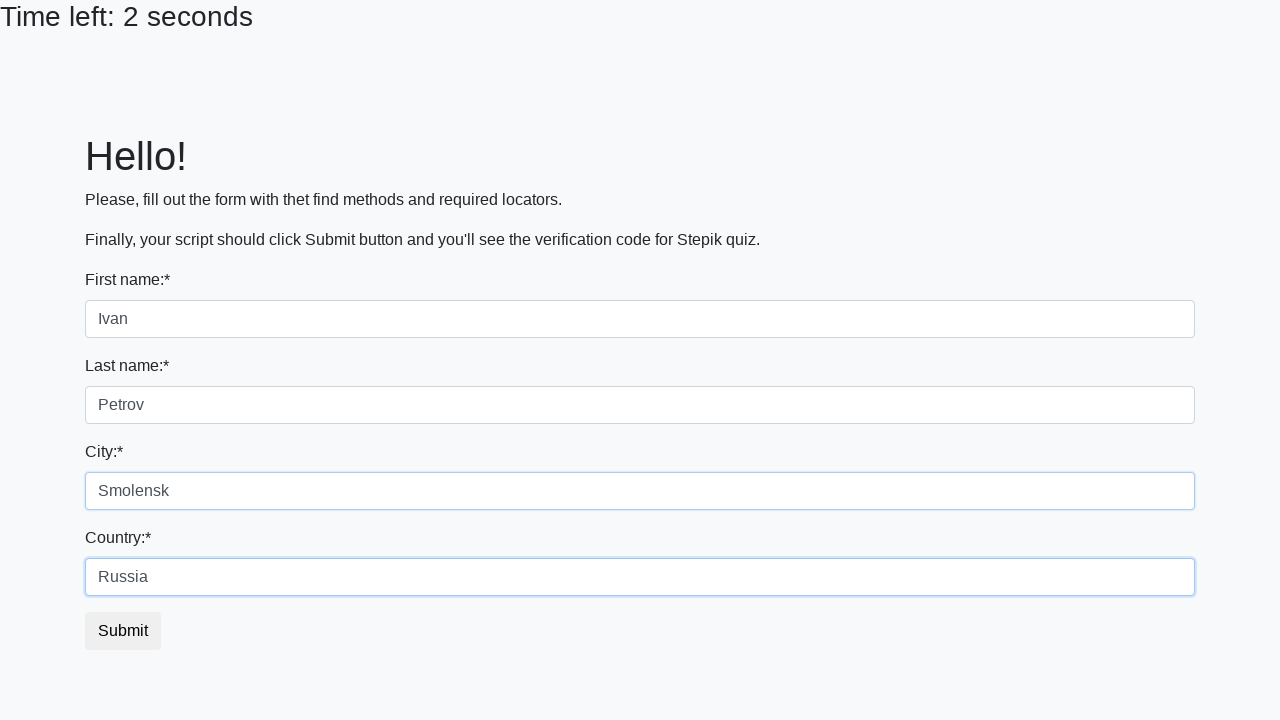

Clicked submit button to submit the form at (123, 631) on button.btn
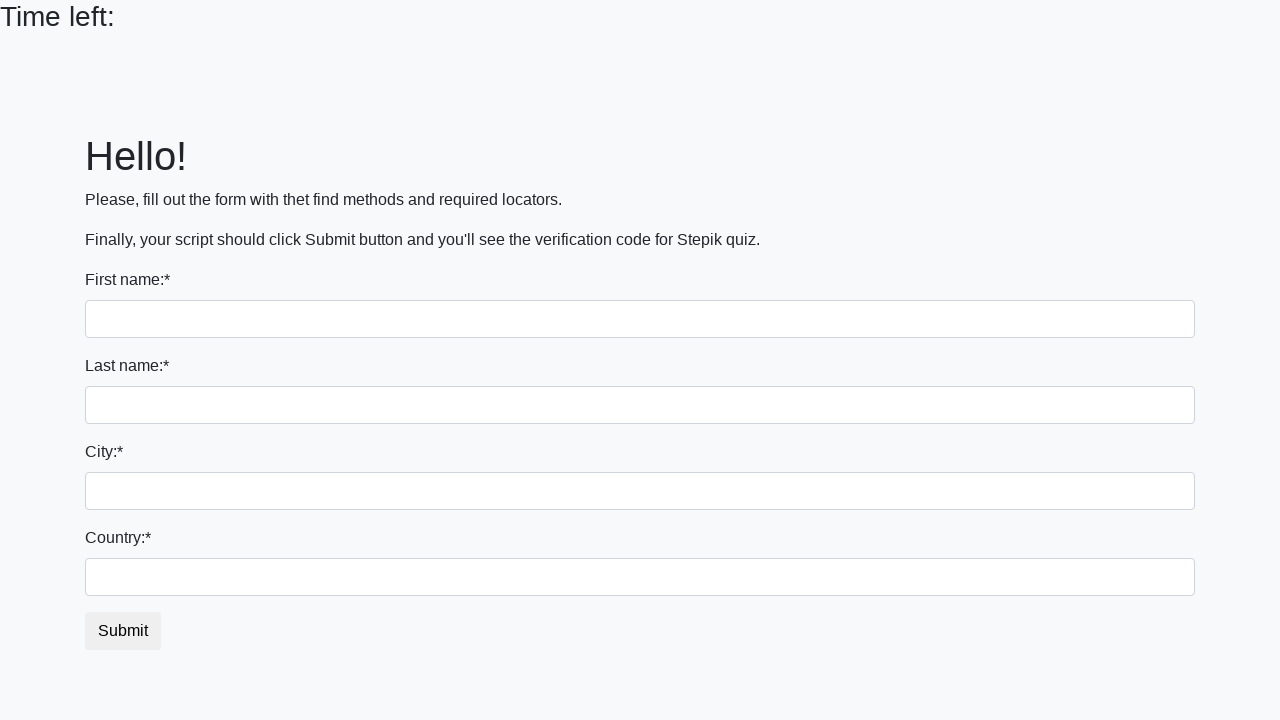

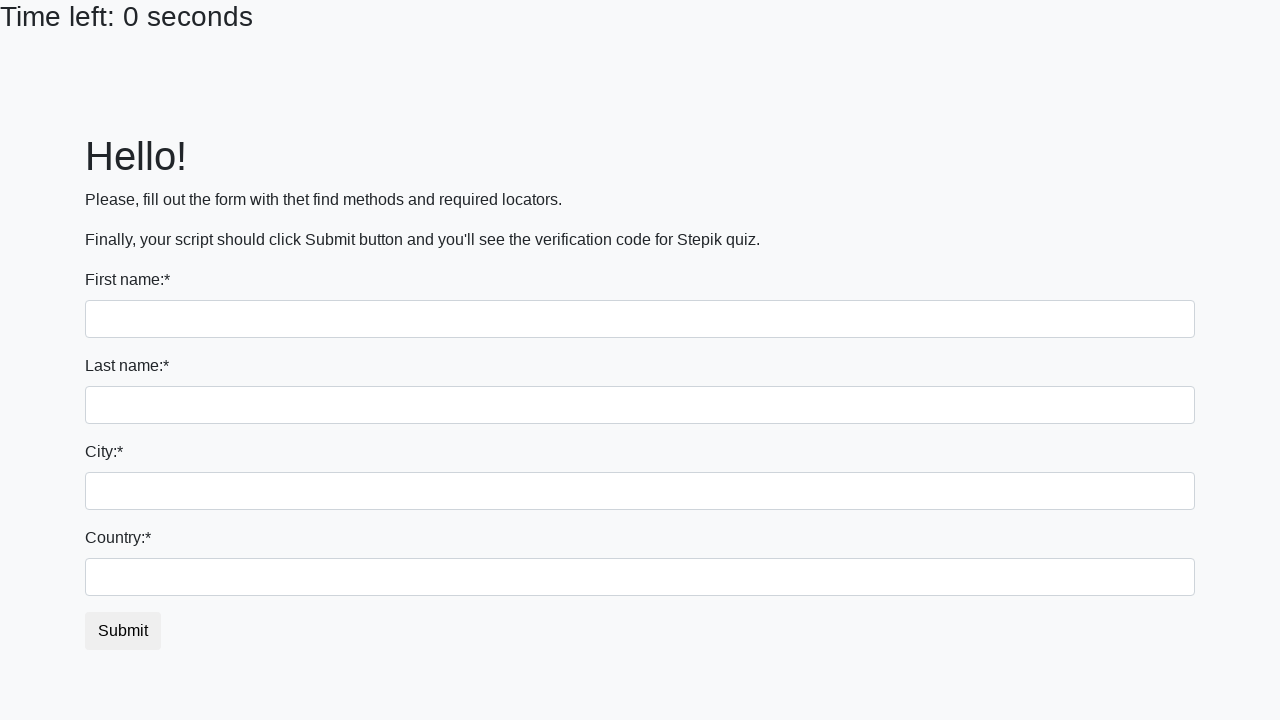